Tests hover functionality by hovering over the first avatar image and verifying that additional user information (caption) becomes visible

Starting URL: http://the-internet.herokuapp.com/hovers

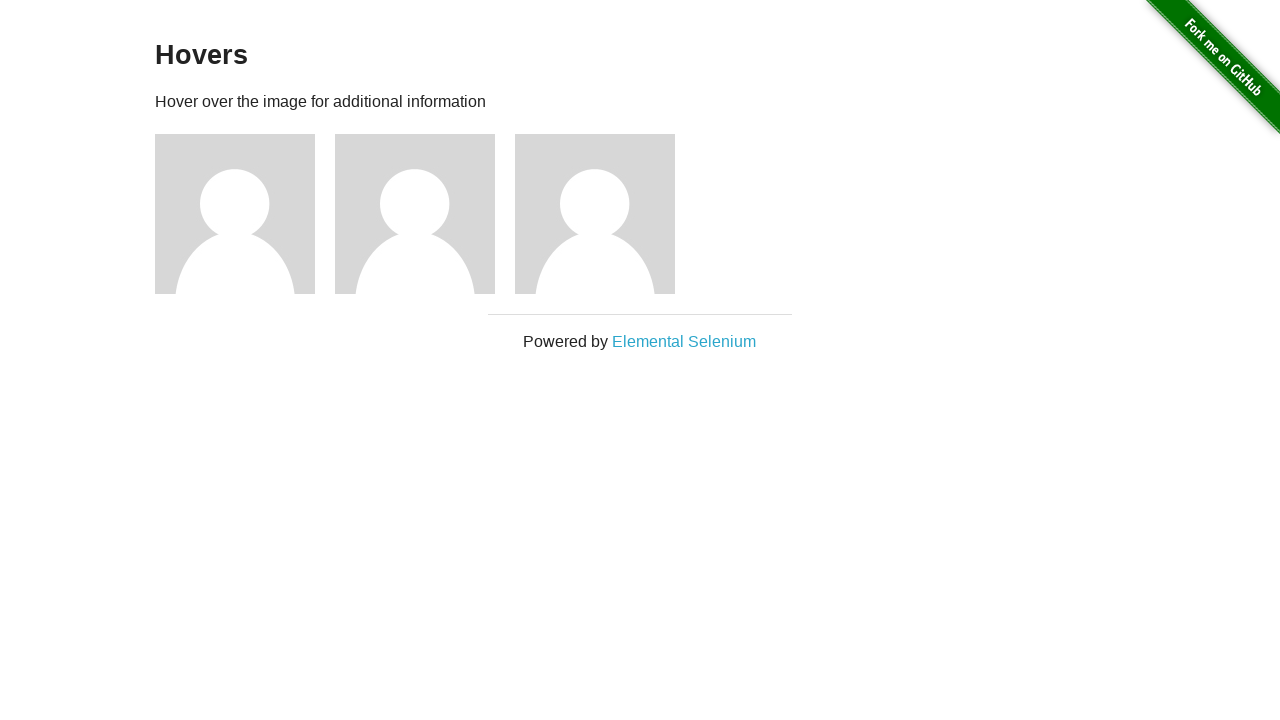

Hovered over the first avatar image at (245, 214) on .figure >> nth=0
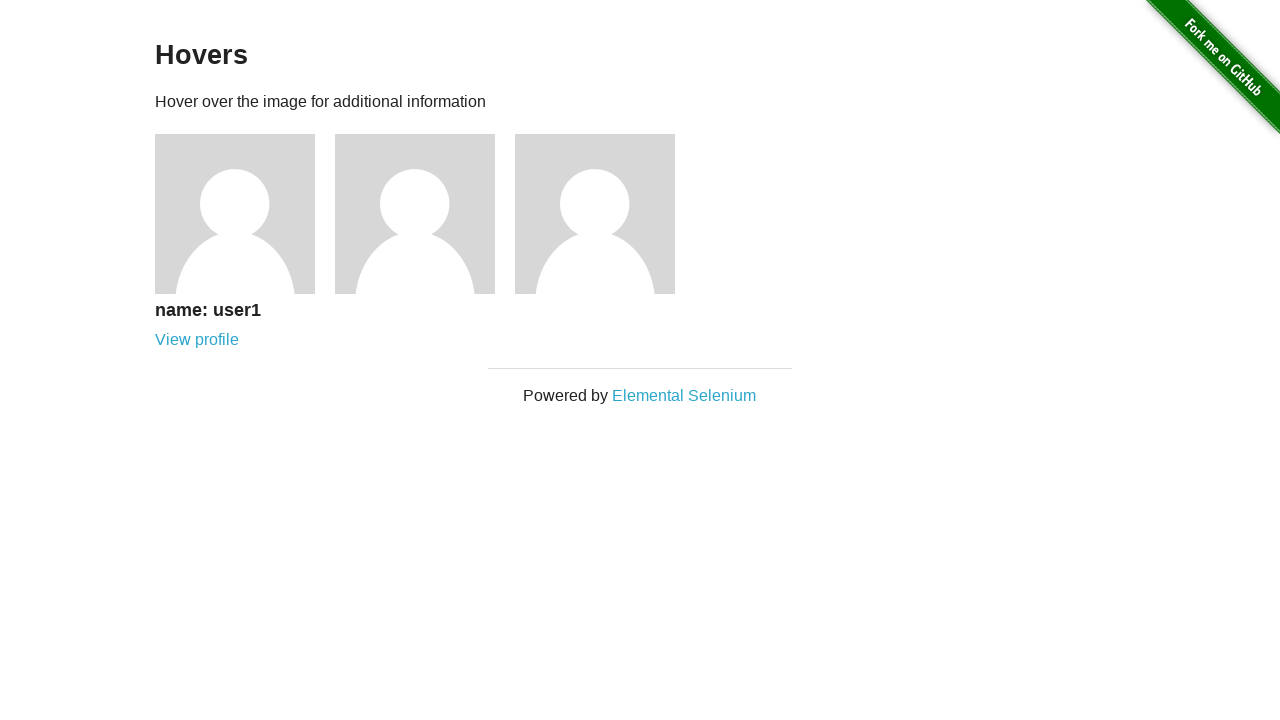

Caption element became visible after hovering
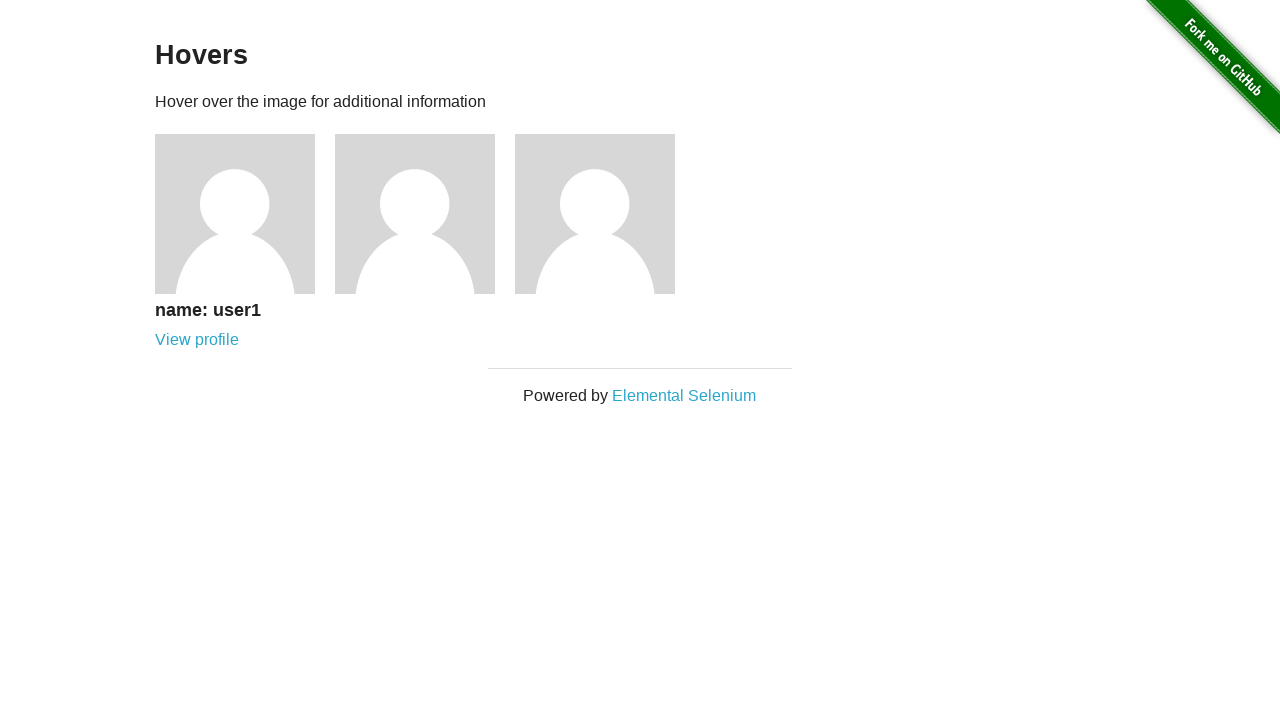

Verified that caption is visible
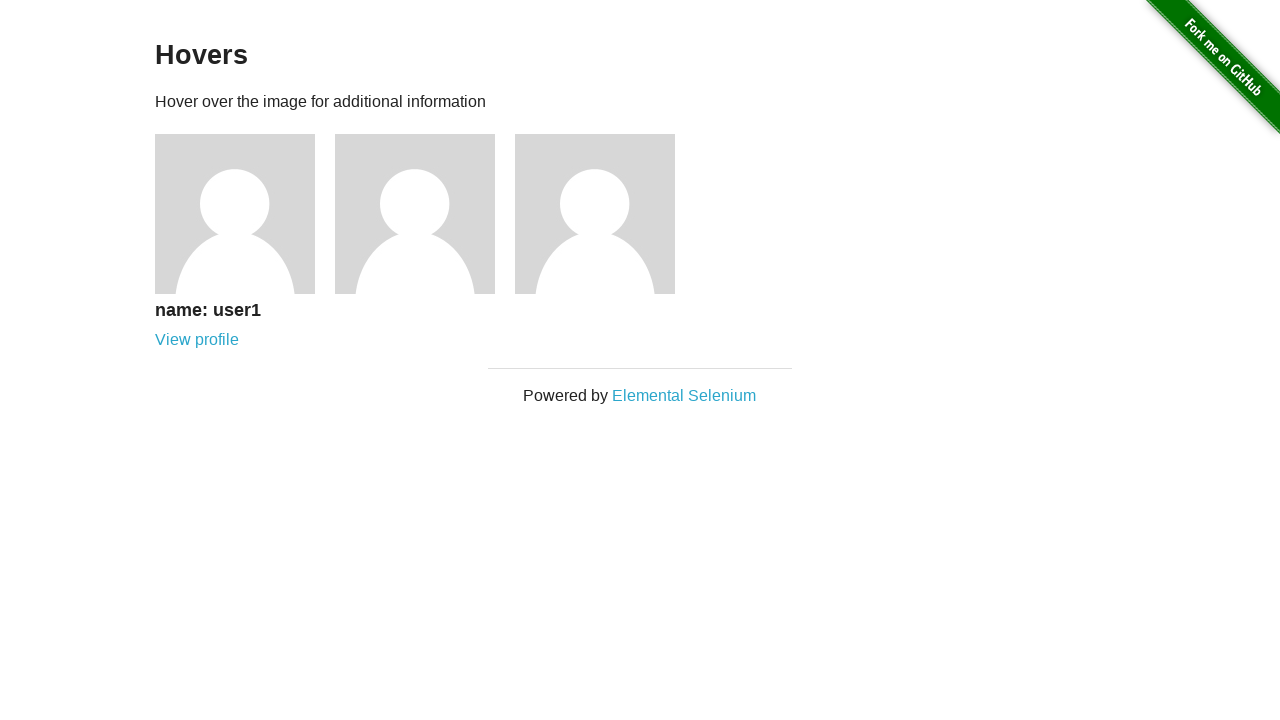

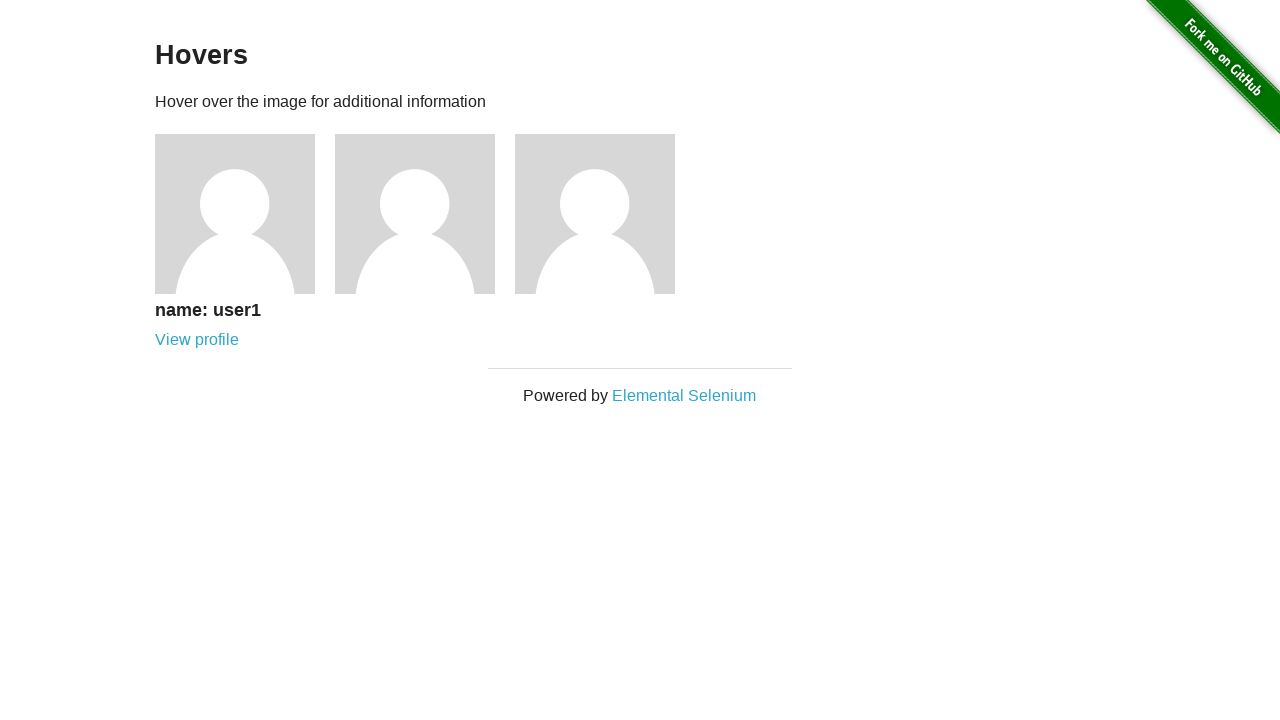